Tests that edits are cancelled when pressing Escape.

Starting URL: https://demo.playwright.dev/todomvc

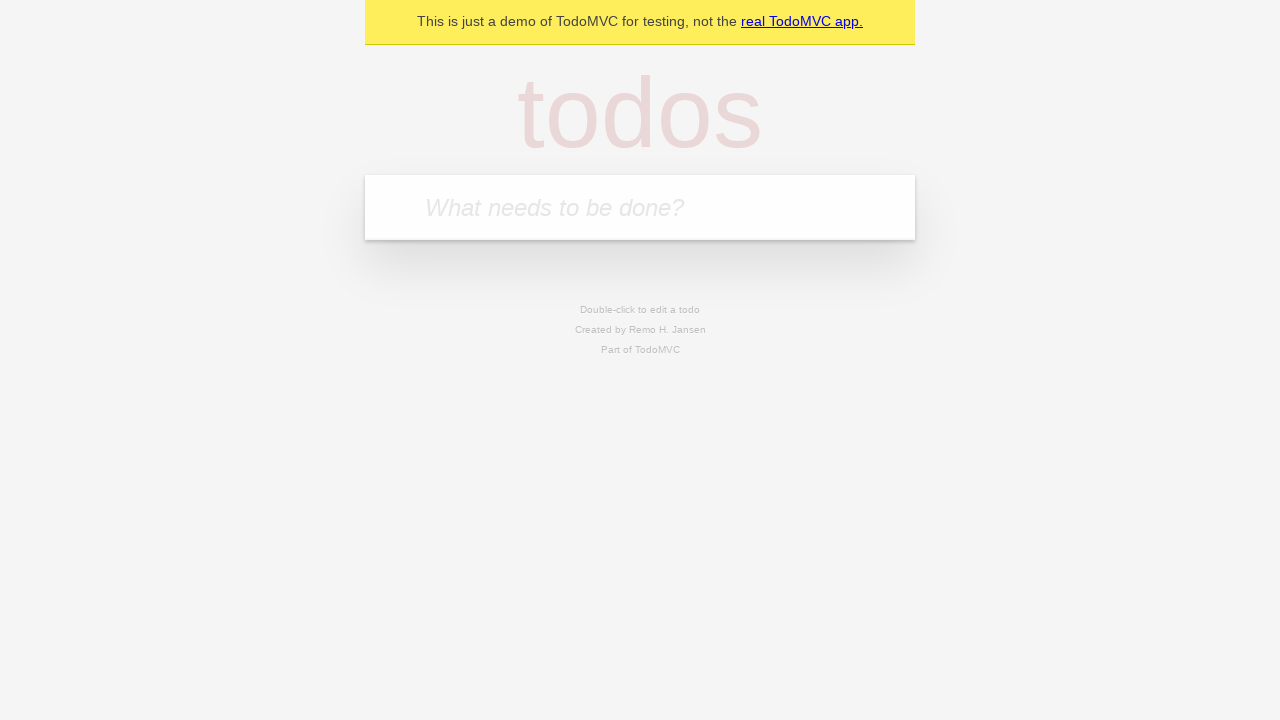

Filled todo input with 'buy some cheese' on internal:attr=[placeholder="What needs to be done?"i]
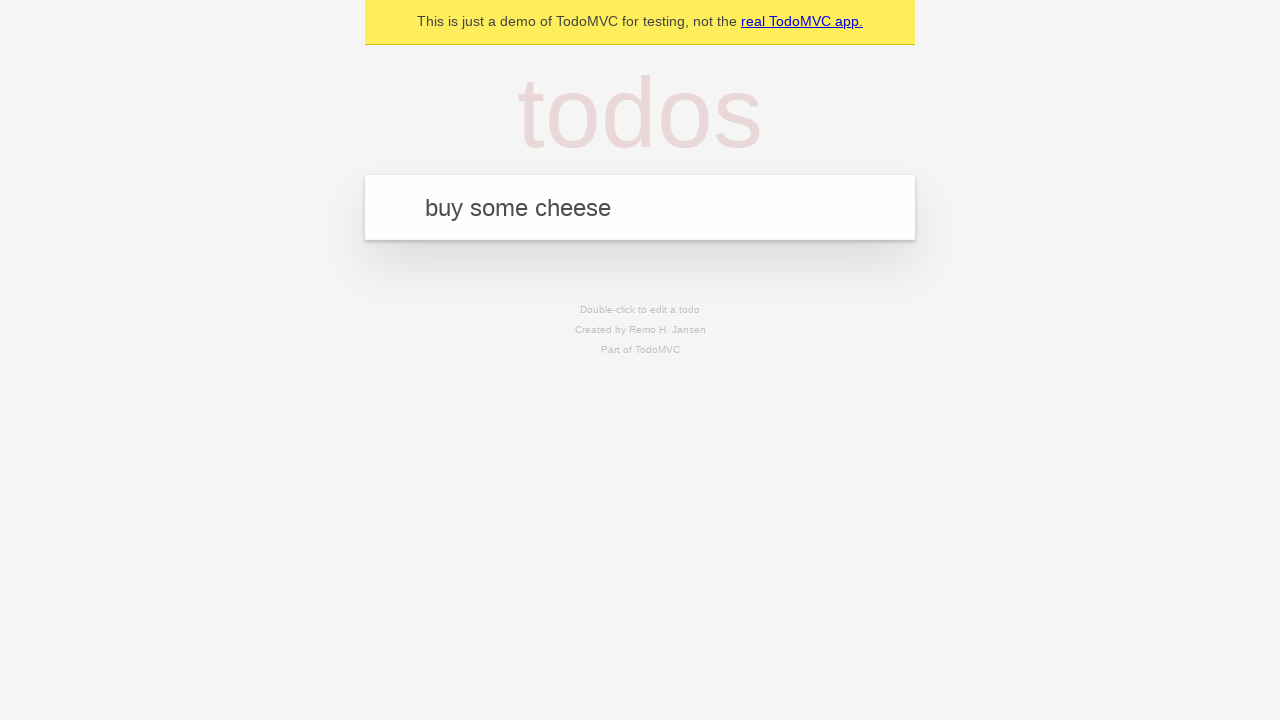

Pressed Enter to create first todo item on internal:attr=[placeholder="What needs to be done?"i]
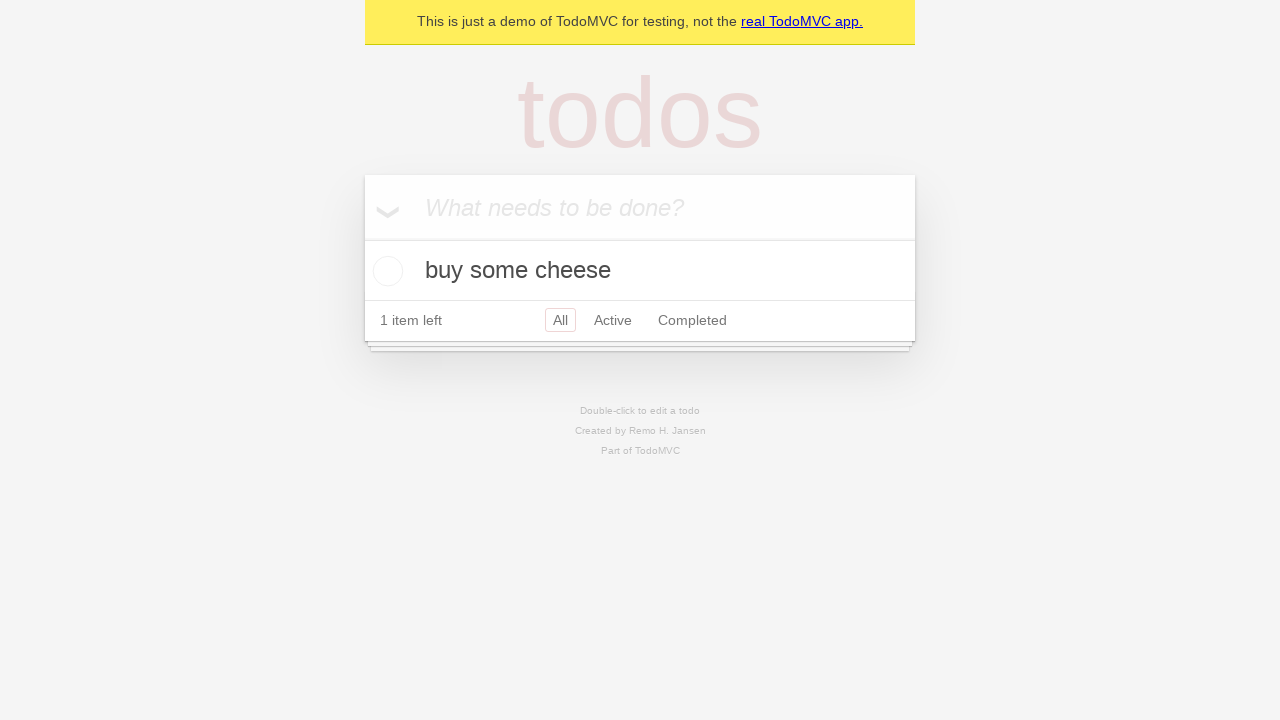

Filled todo input with 'feed the cat' on internal:attr=[placeholder="What needs to be done?"i]
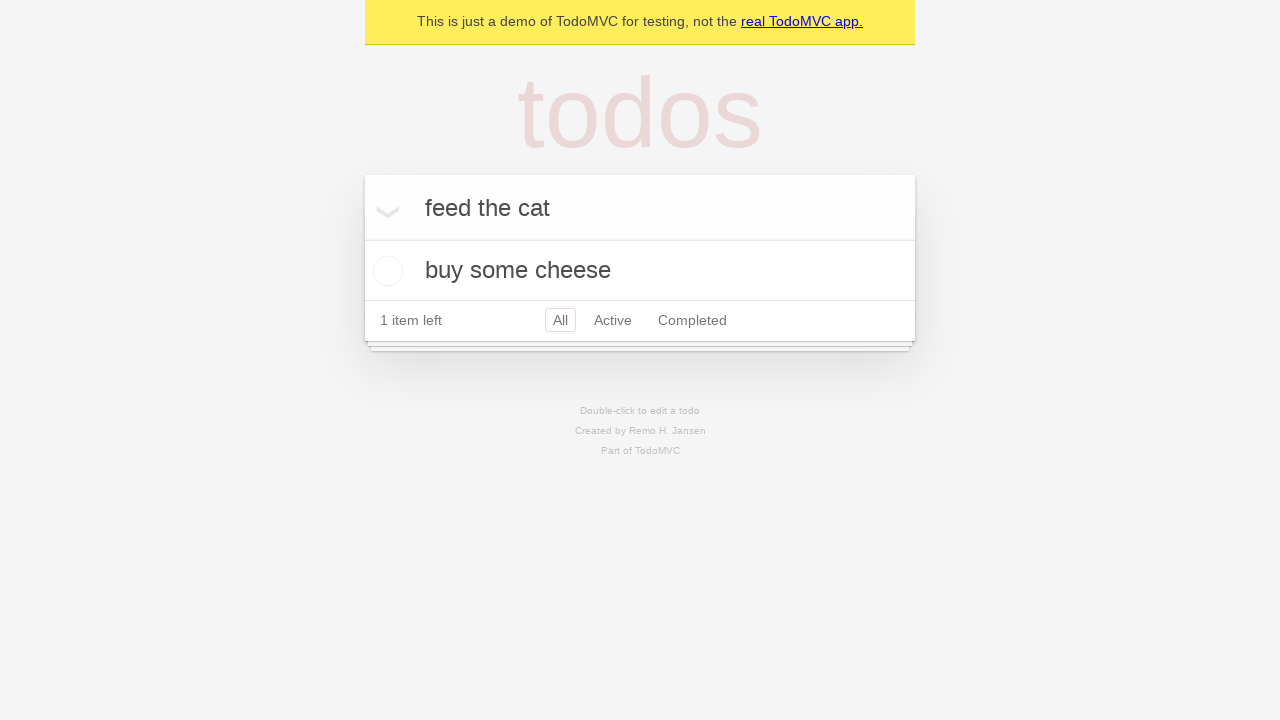

Pressed Enter to create second todo item on internal:attr=[placeholder="What needs to be done?"i]
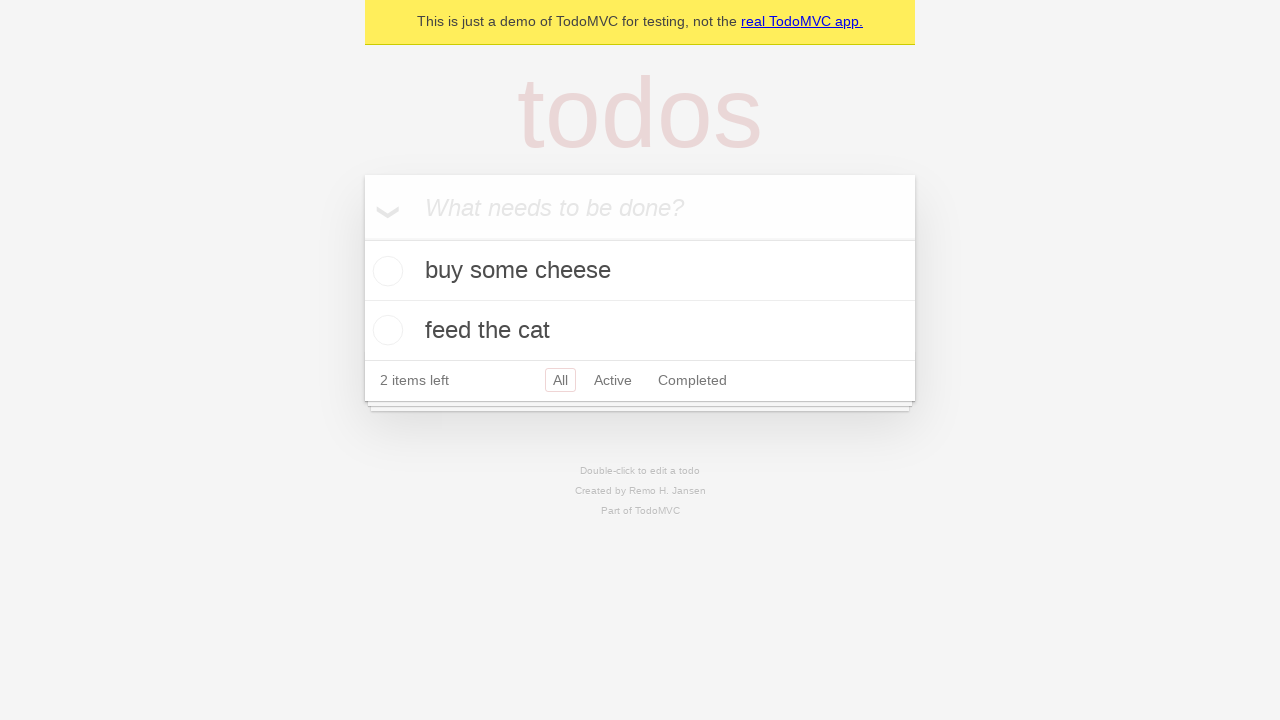

Filled todo input with 'book a doctors appointment' on internal:attr=[placeholder="What needs to be done?"i]
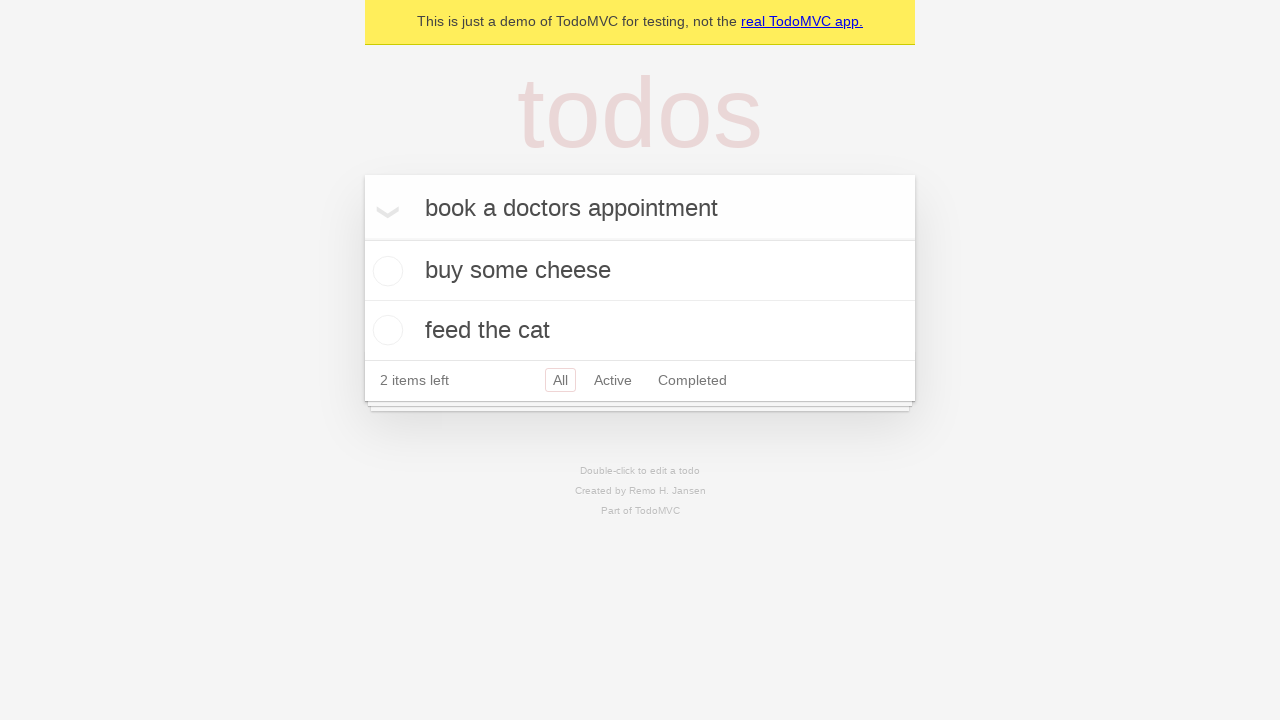

Pressed Enter to create third todo item on internal:attr=[placeholder="What needs to be done?"i]
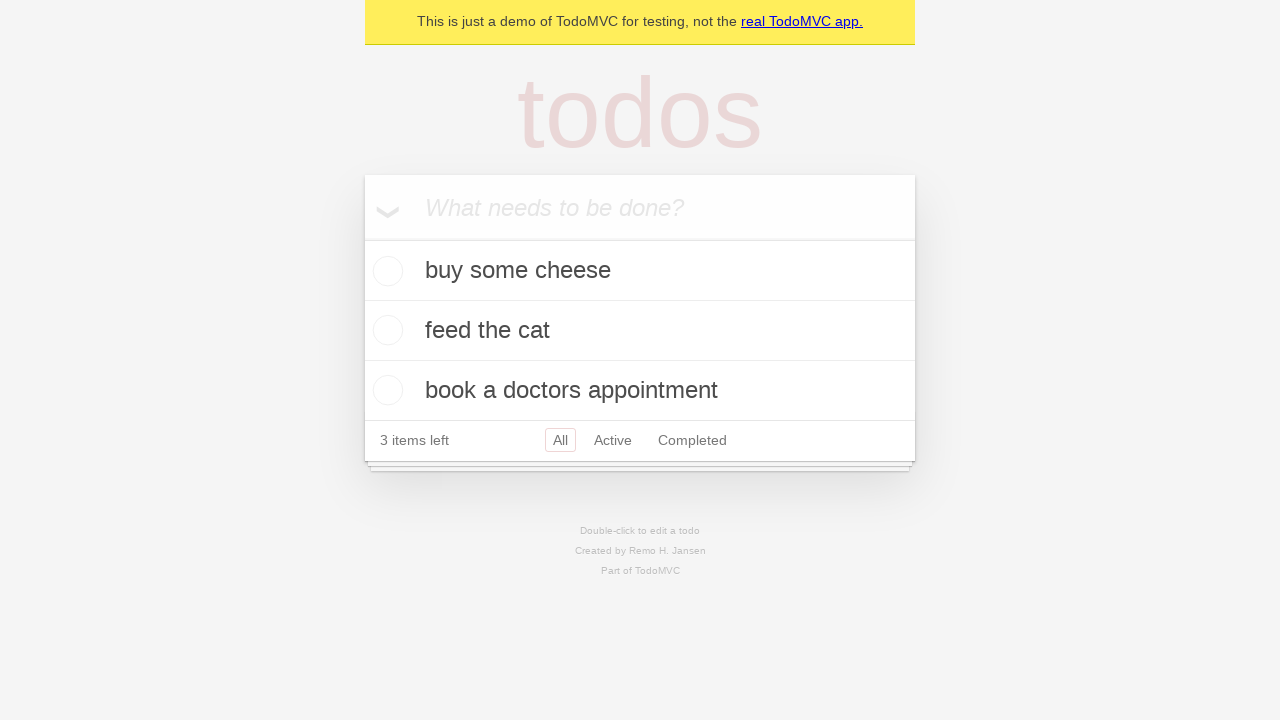

Double-clicked second todo item to enter edit mode at (640, 331) on internal:testid=[data-testid="todo-item"s] >> nth=1
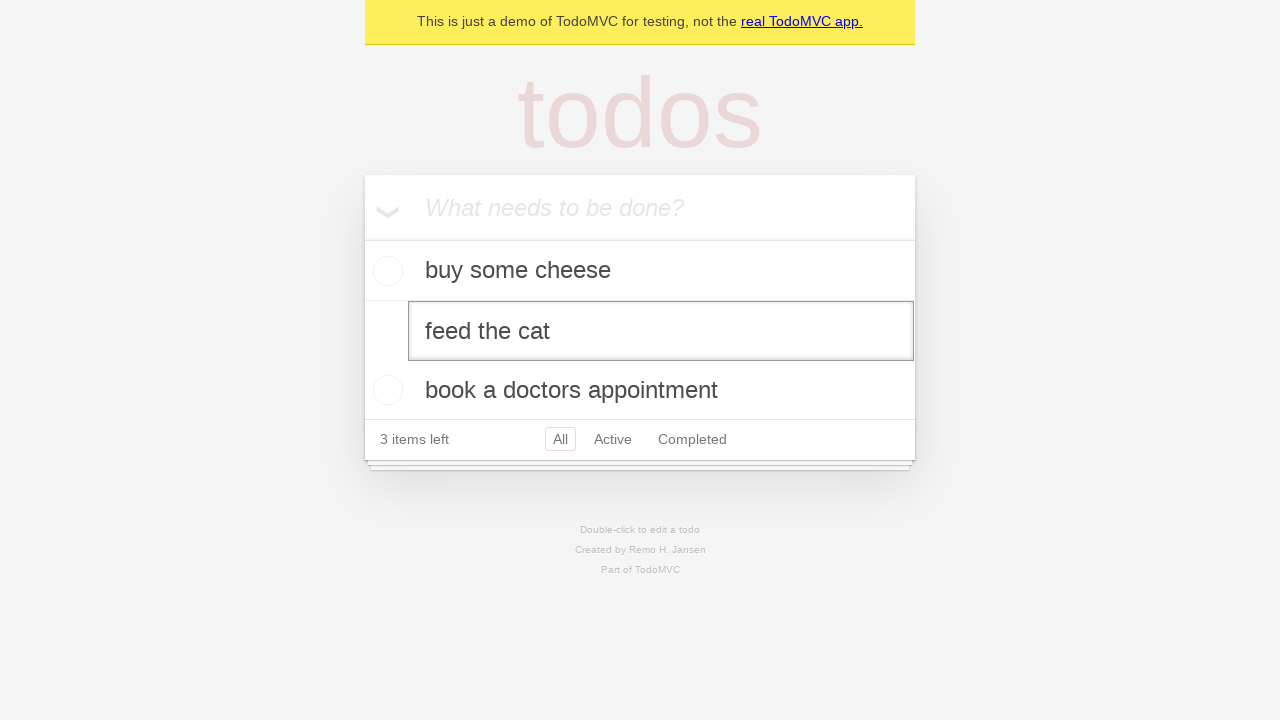

Filled edit textbox with 'buy some sausages' on internal:testid=[data-testid="todo-item"s] >> nth=1 >> internal:role=textbox[nam
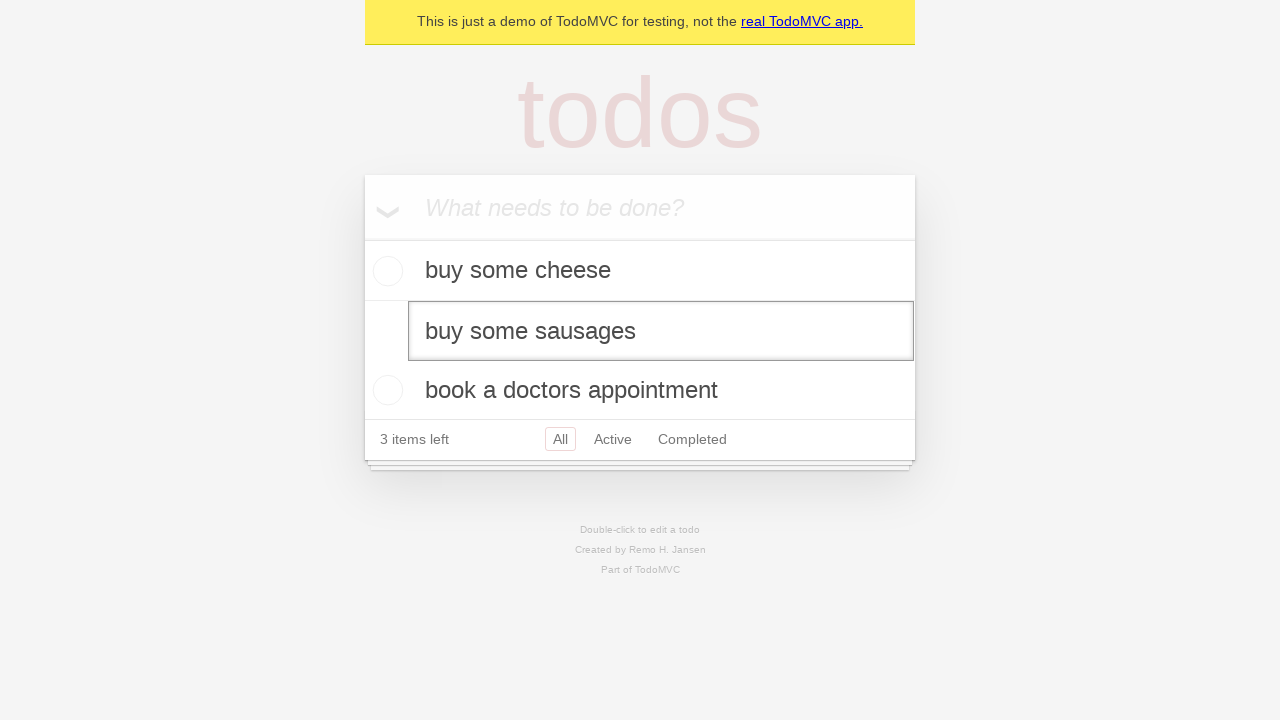

Pressed Escape to cancel edits on second todo item on internal:testid=[data-testid="todo-item"s] >> nth=1 >> internal:role=textbox[nam
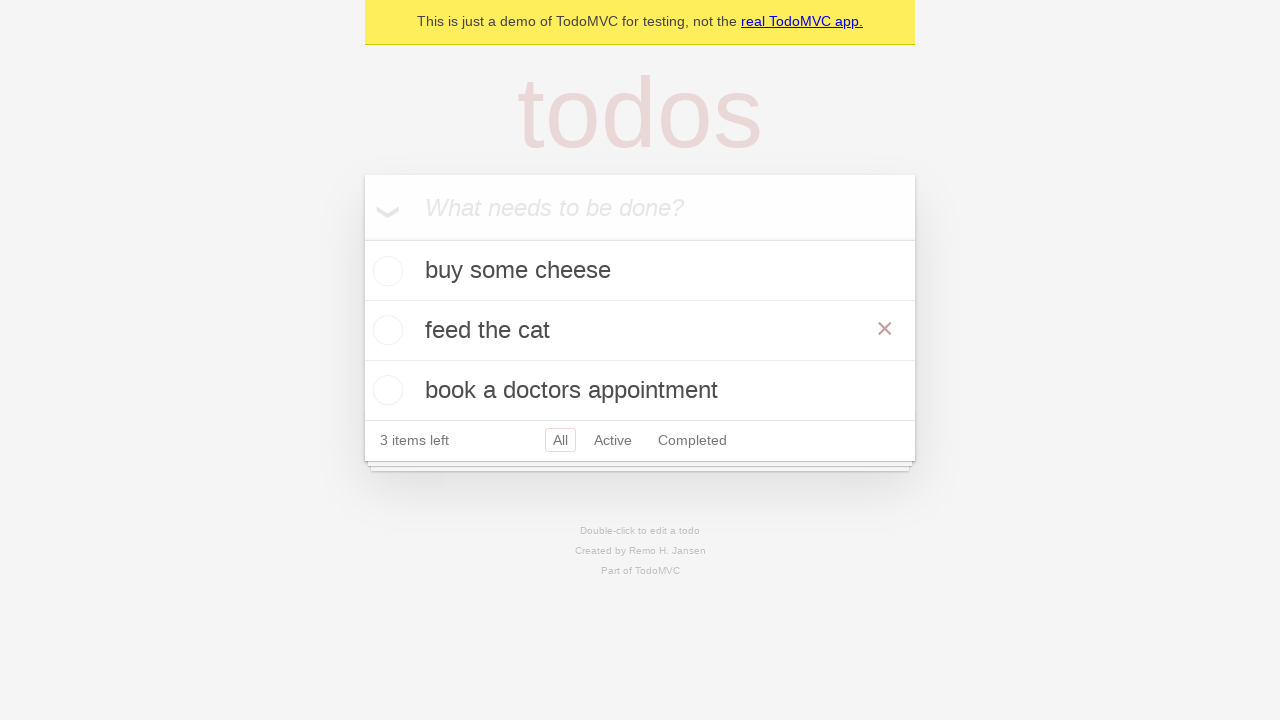

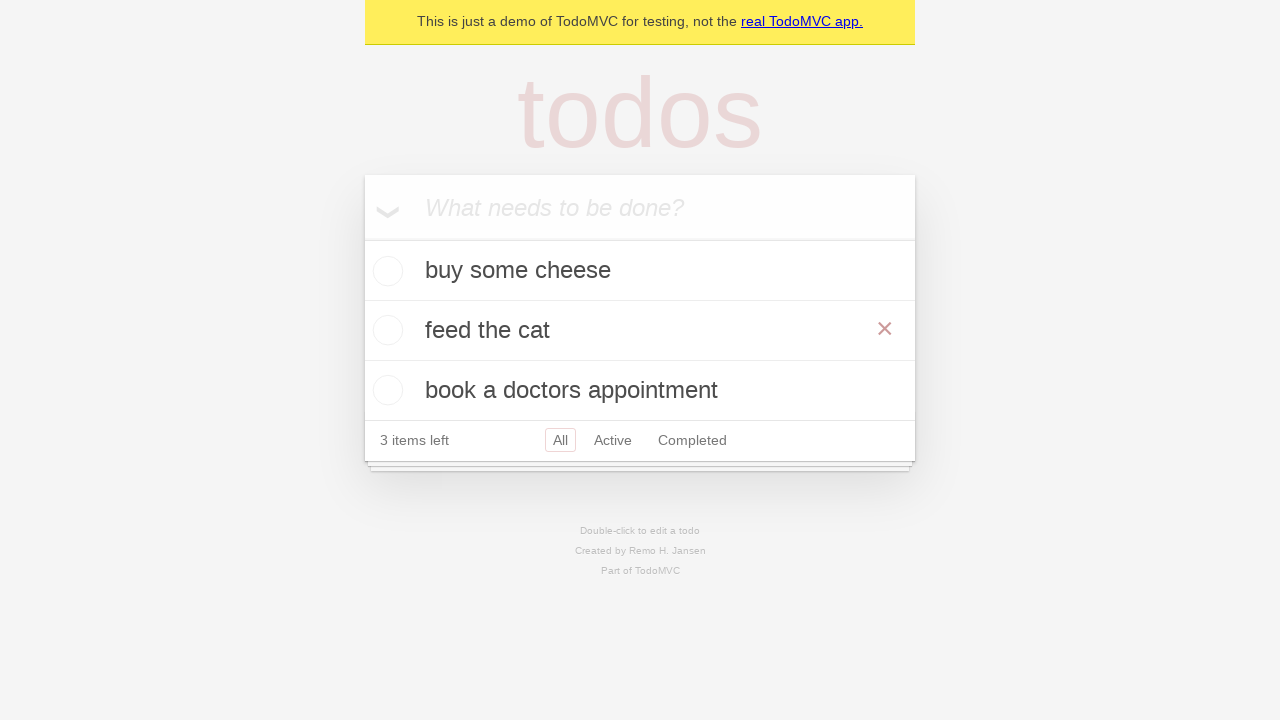